Tests link navigation functionality by clicking on a "Go to Dashboard" link on a Selenium practice page

Starting URL: https://www.leafground.com/link.xhtml

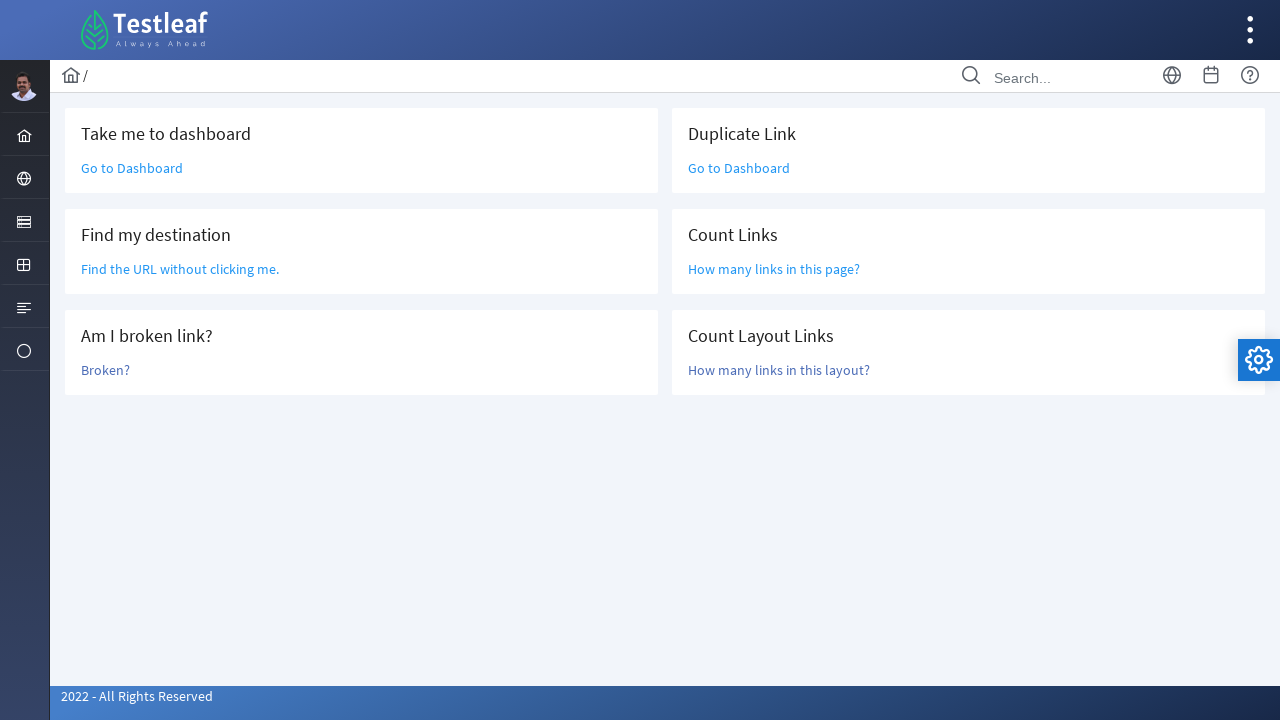

Clicked on 'Go to Dashboard' link at (132, 168) on text=Go to Dashboard
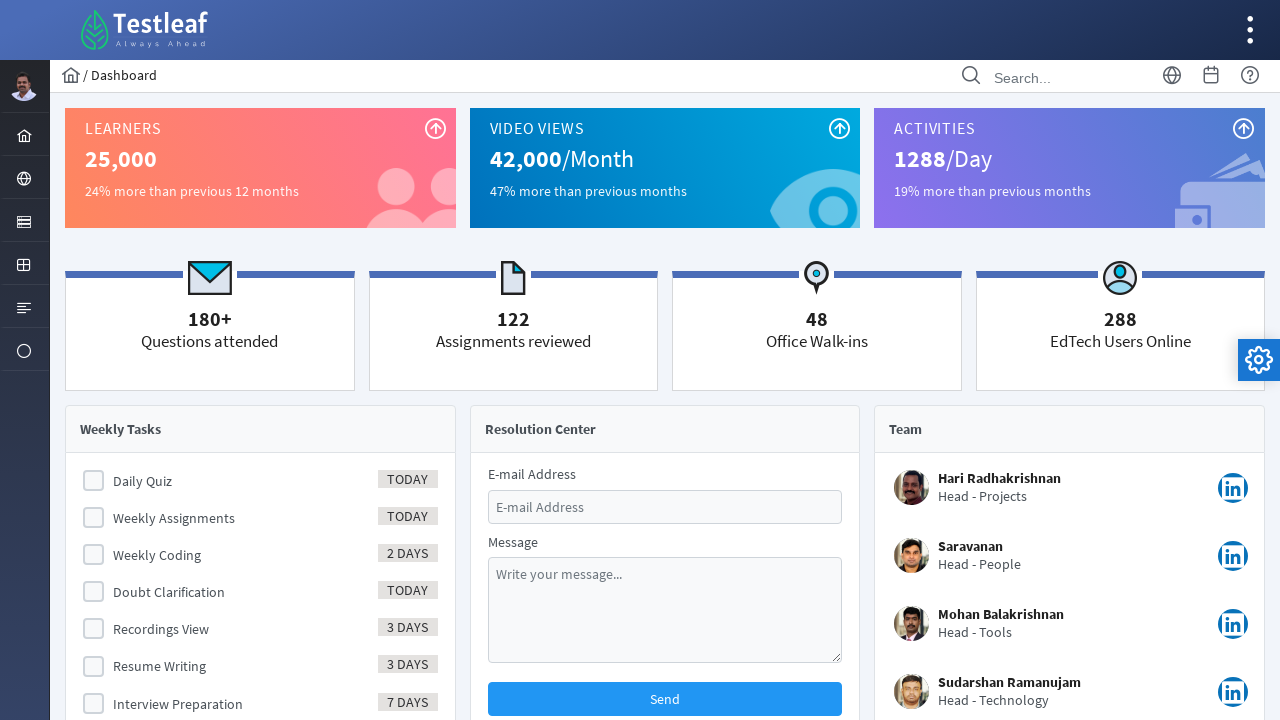

Waited for page to fully load after navigation
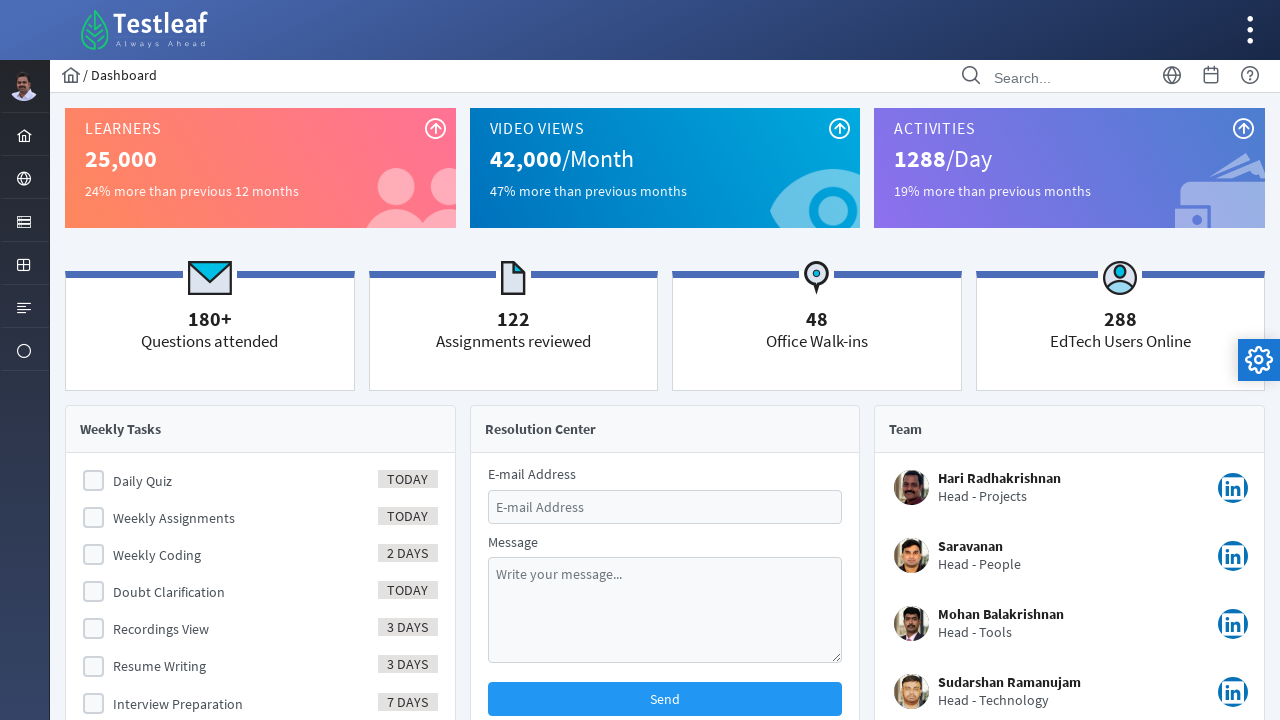

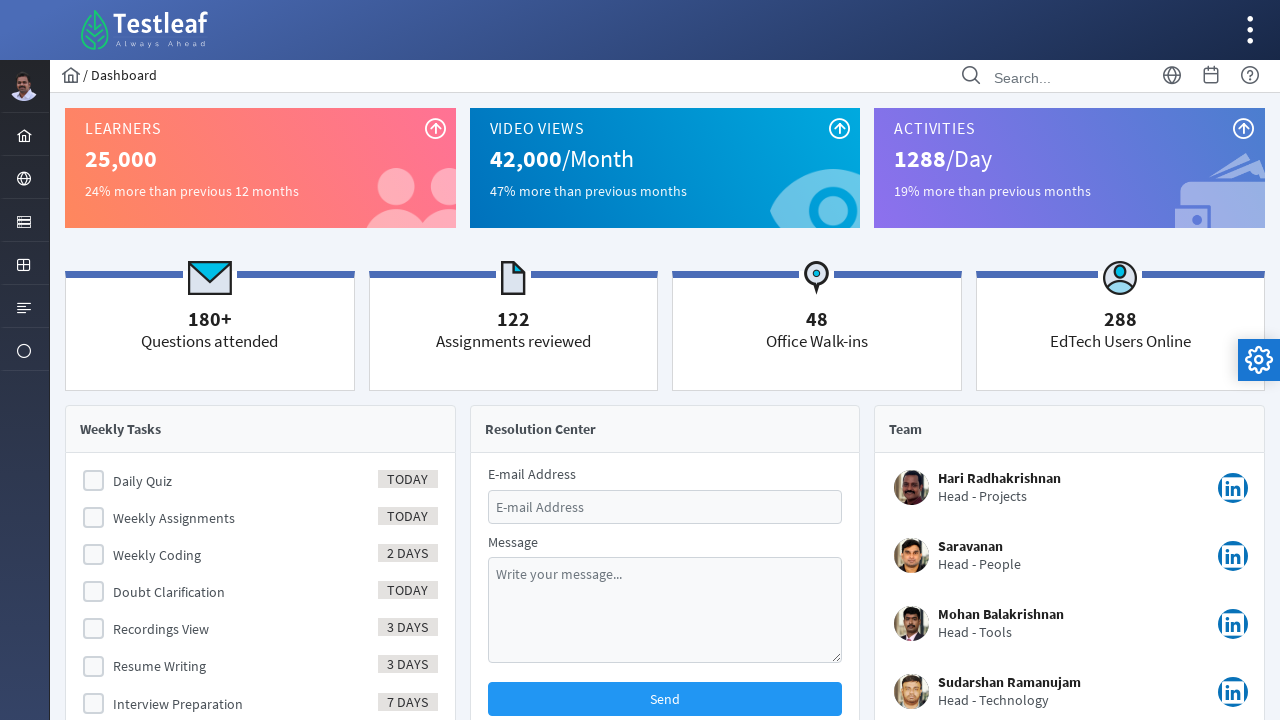